Tests the Starbucks Korea store finder by navigating through the location search interface - clicking on local search, selecting a province (시/도), and then selecting "all" districts to view store results.

Starting URL: https://www.starbucks.co.kr/store/store_map.do

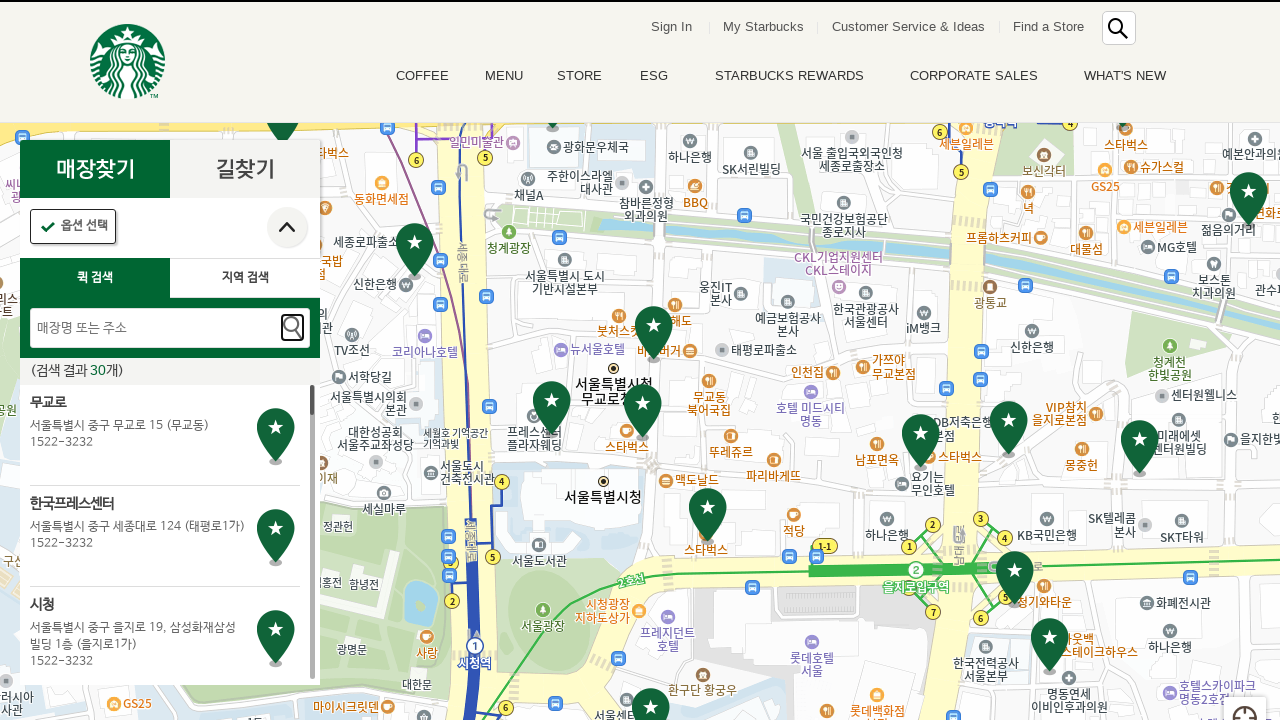

Page fully loaded with networkidle state
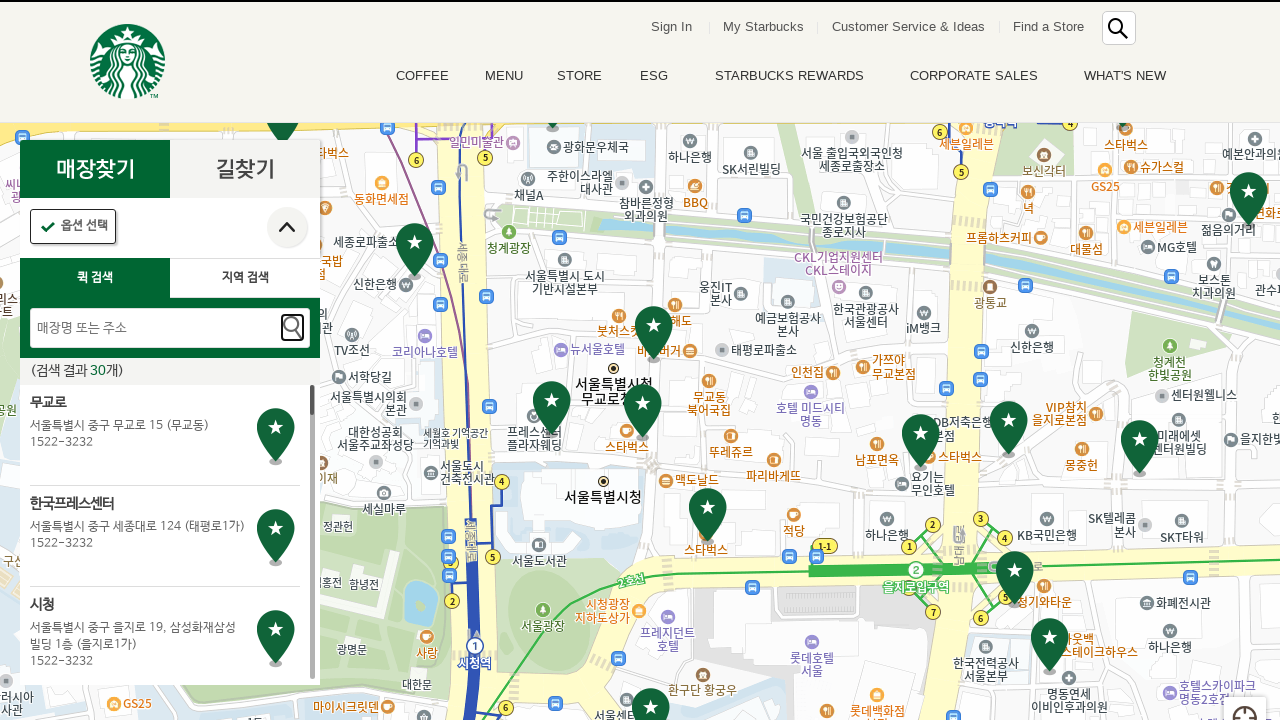

Clicked on local search (지역검색) button at (245, 278) on #container > div > form > fieldset > div > section > article.find_store_cont > a
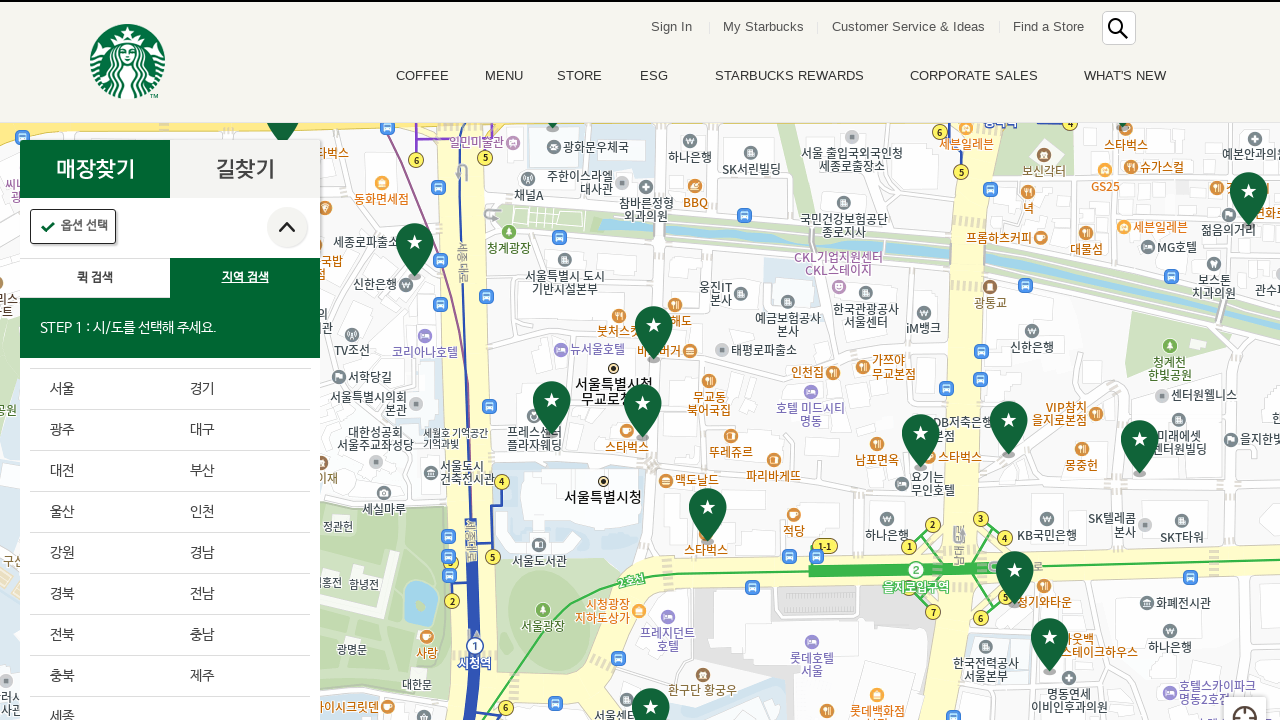

Region selection dropdown appeared
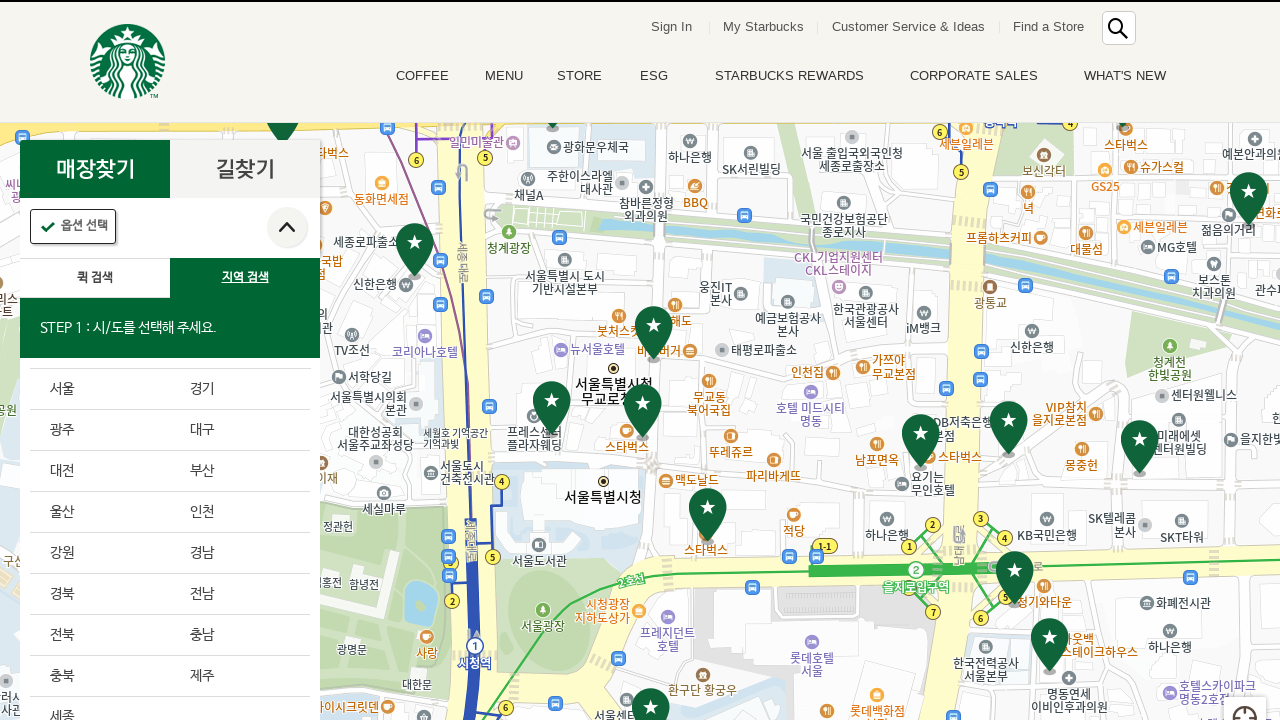

Waited 2000ms for region selection to fully render
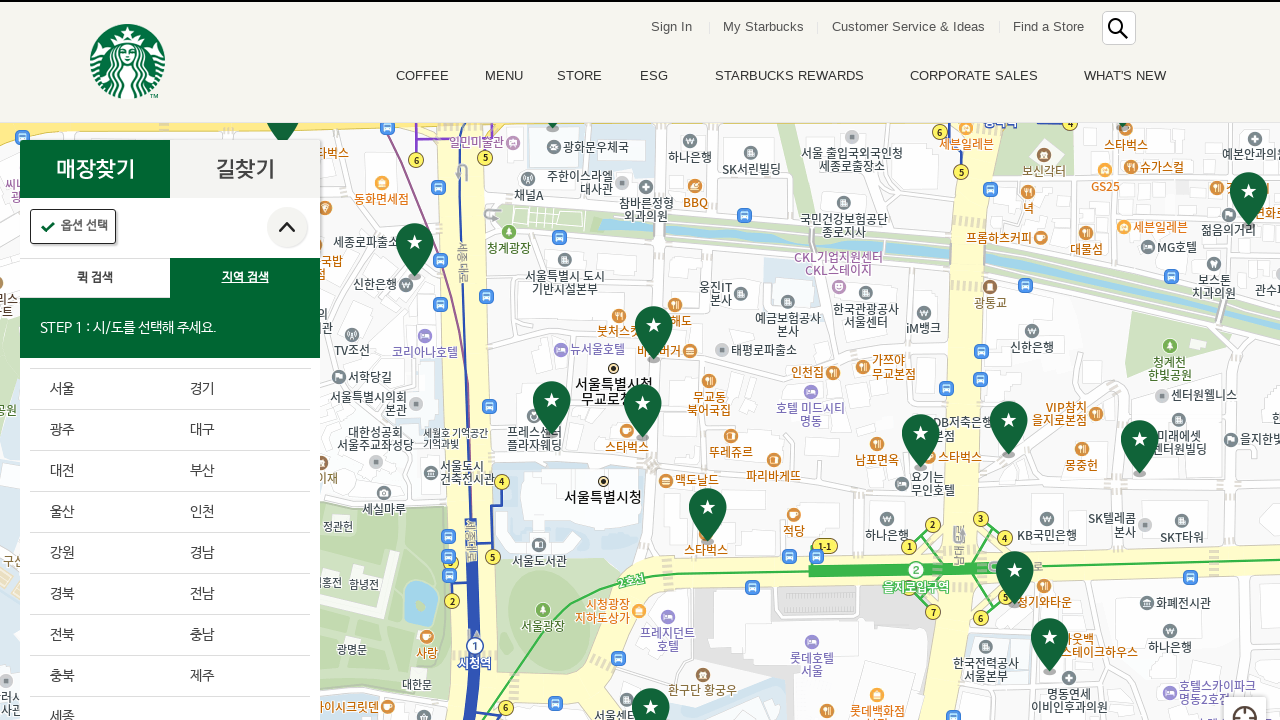

Selected province (전라남도) - 12th item in list at (240, 594) on .loca_step1_cont .sido_arae_box li:nth-child(12)
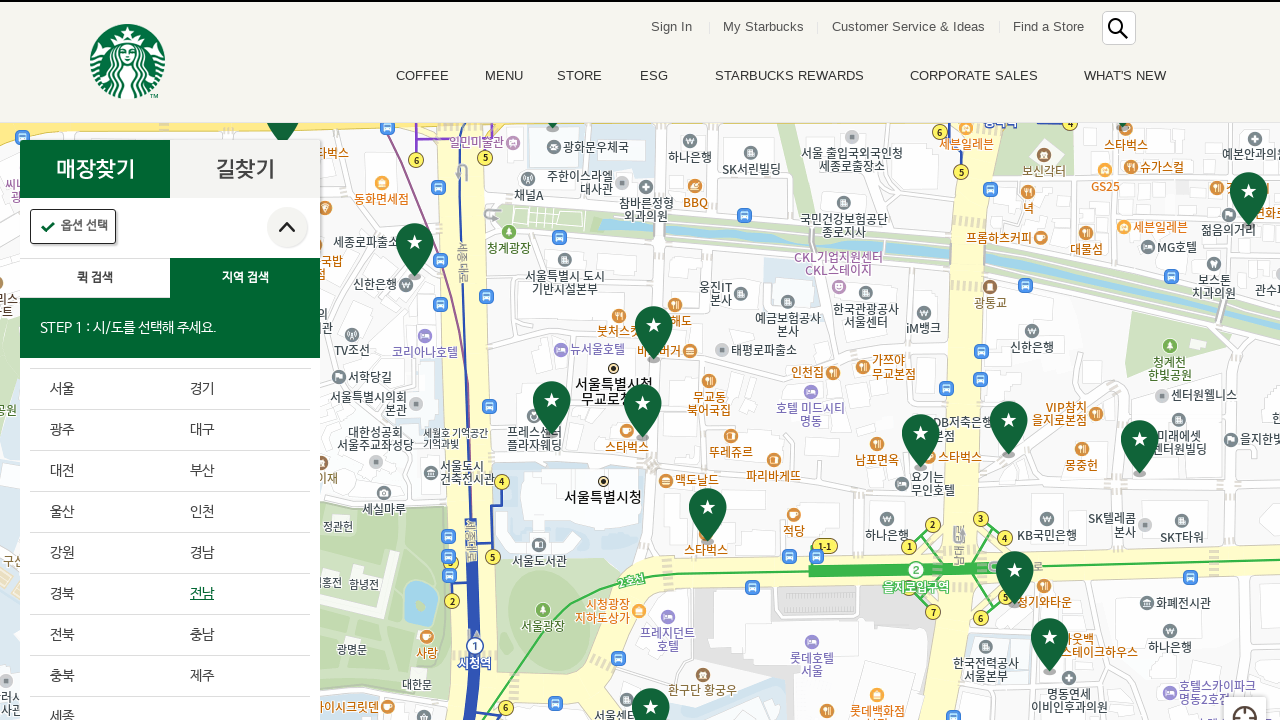

Waited 2000ms for district selection to load
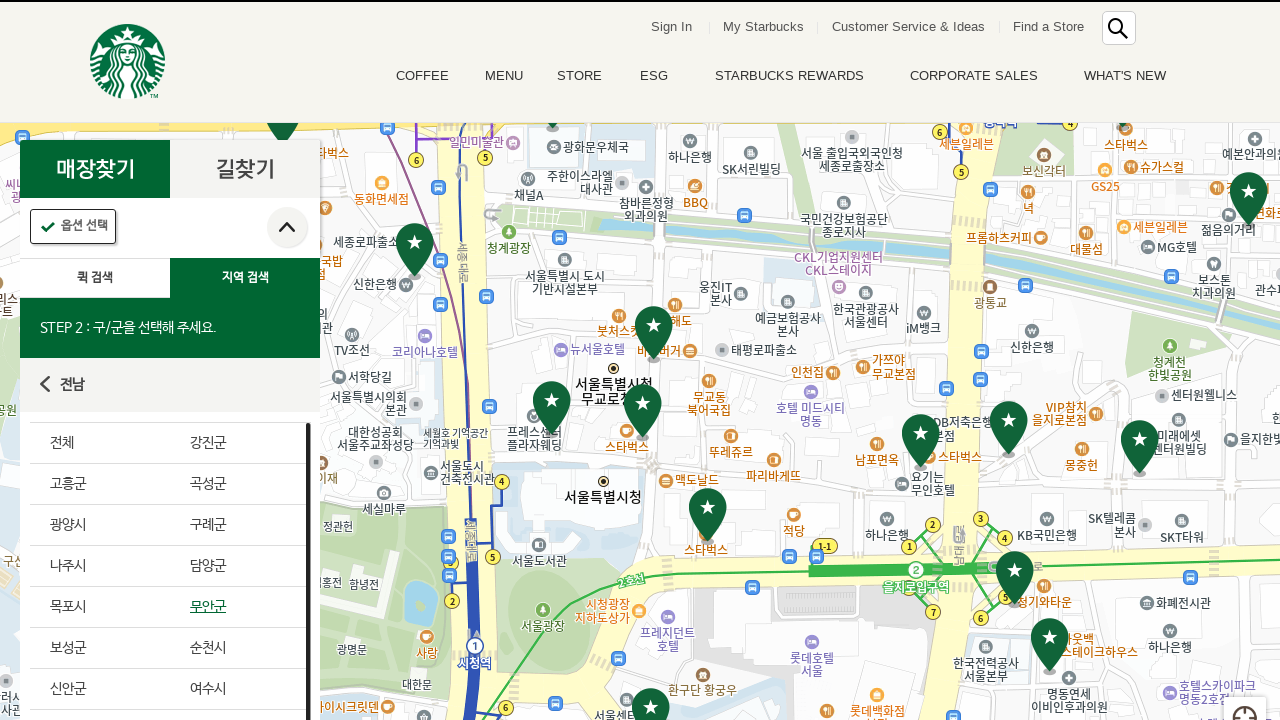

Clicked on '전체' (all districts) option at (100, 443) on #mCSB_2_container > ul > li:nth-child(1) > a
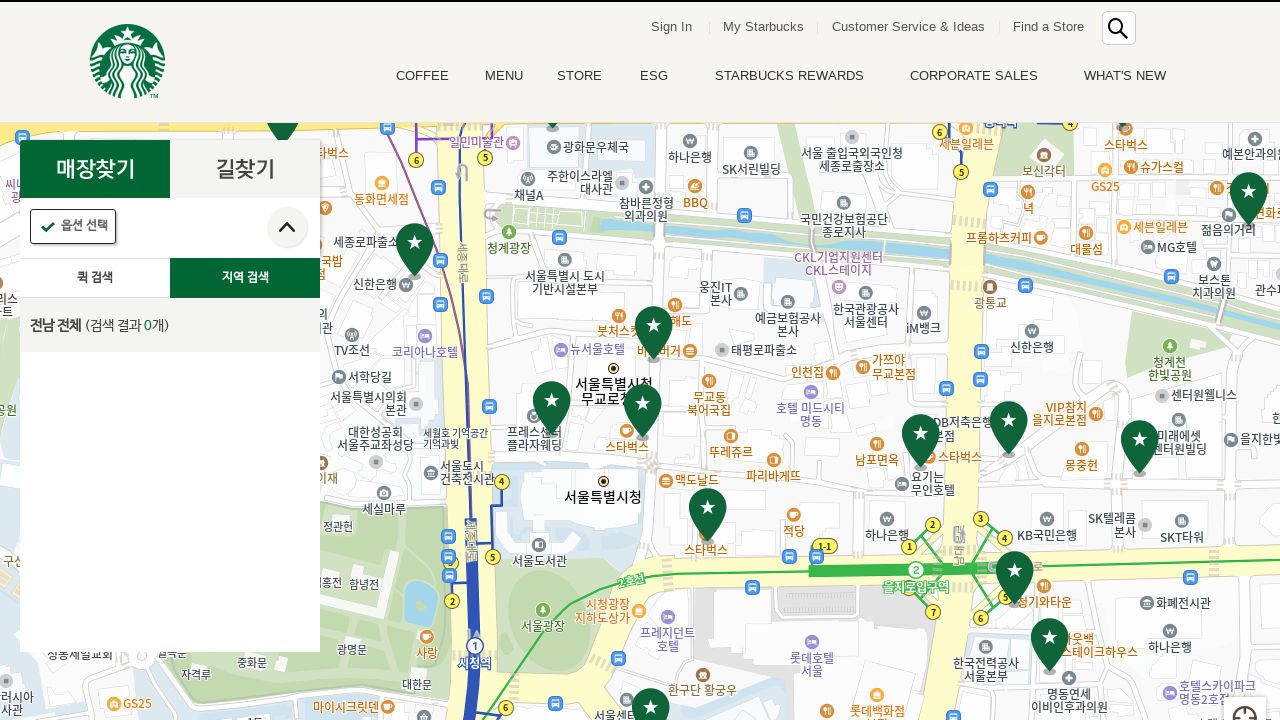

Store results loaded and displayed
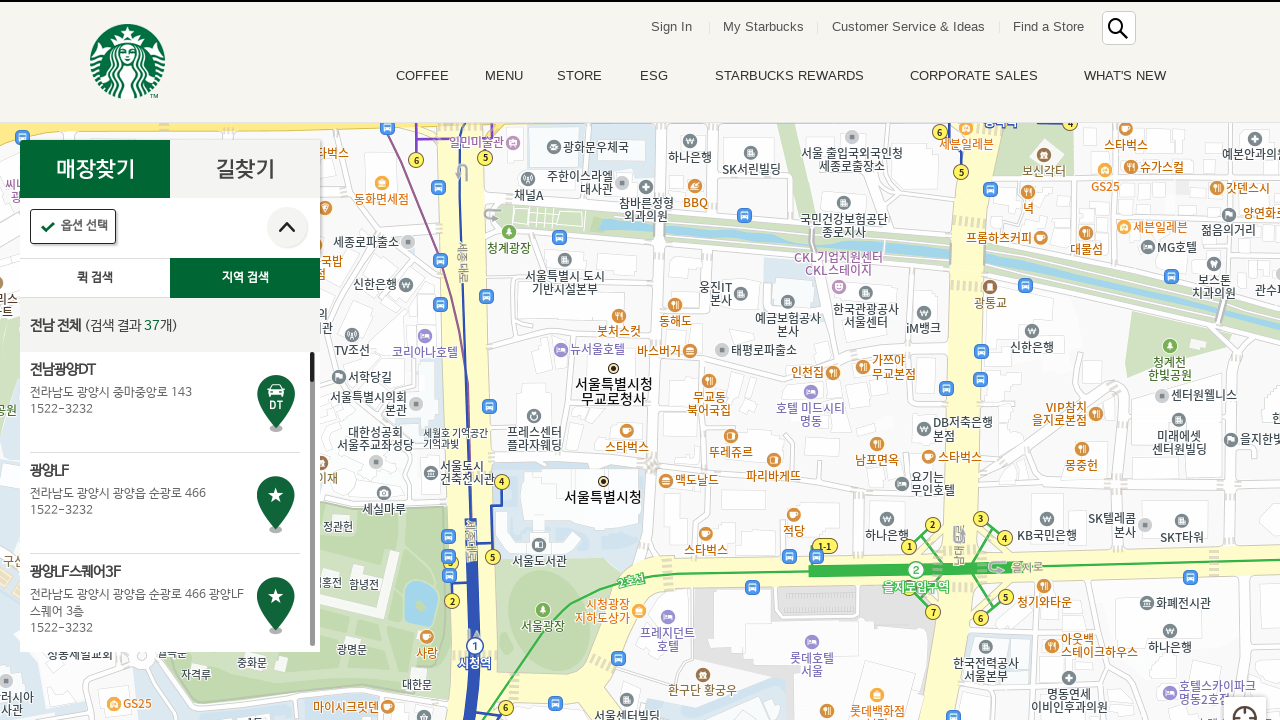

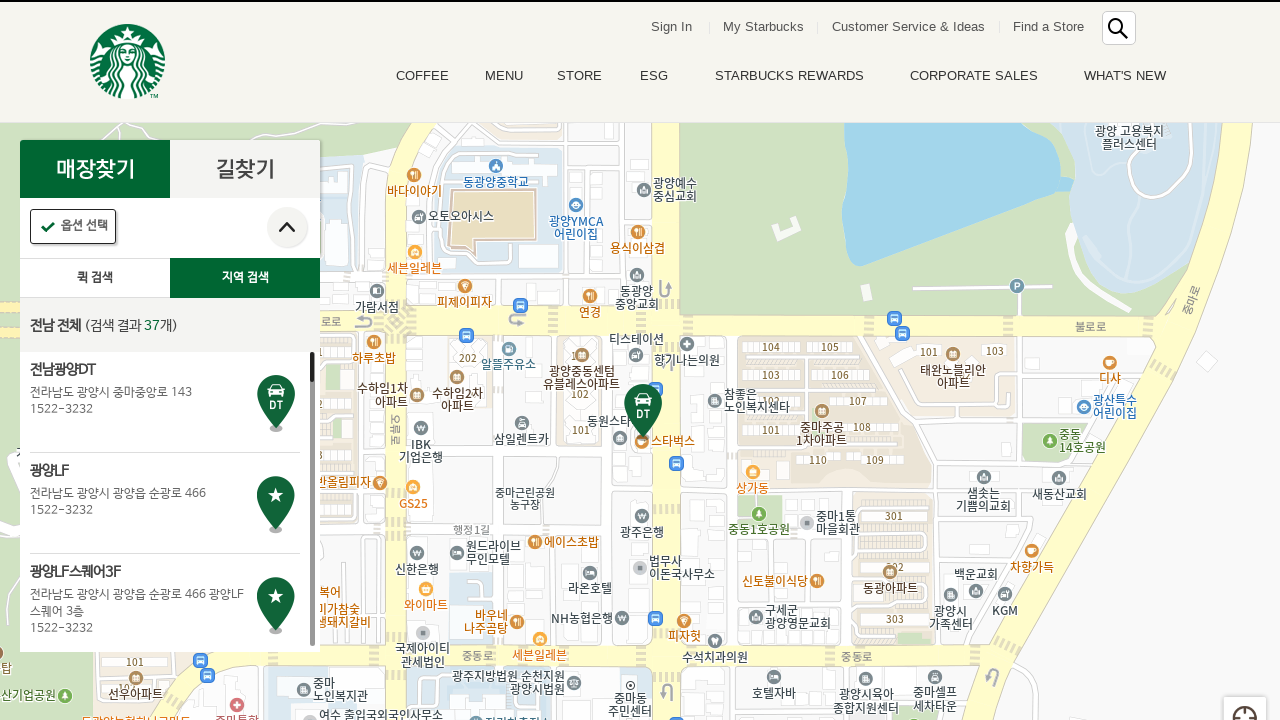